Waits for a price to reach $100, then solves a mathematical problem and submits the answer

Starting URL: http://suninjuly.github.io/explicit_wait2.html

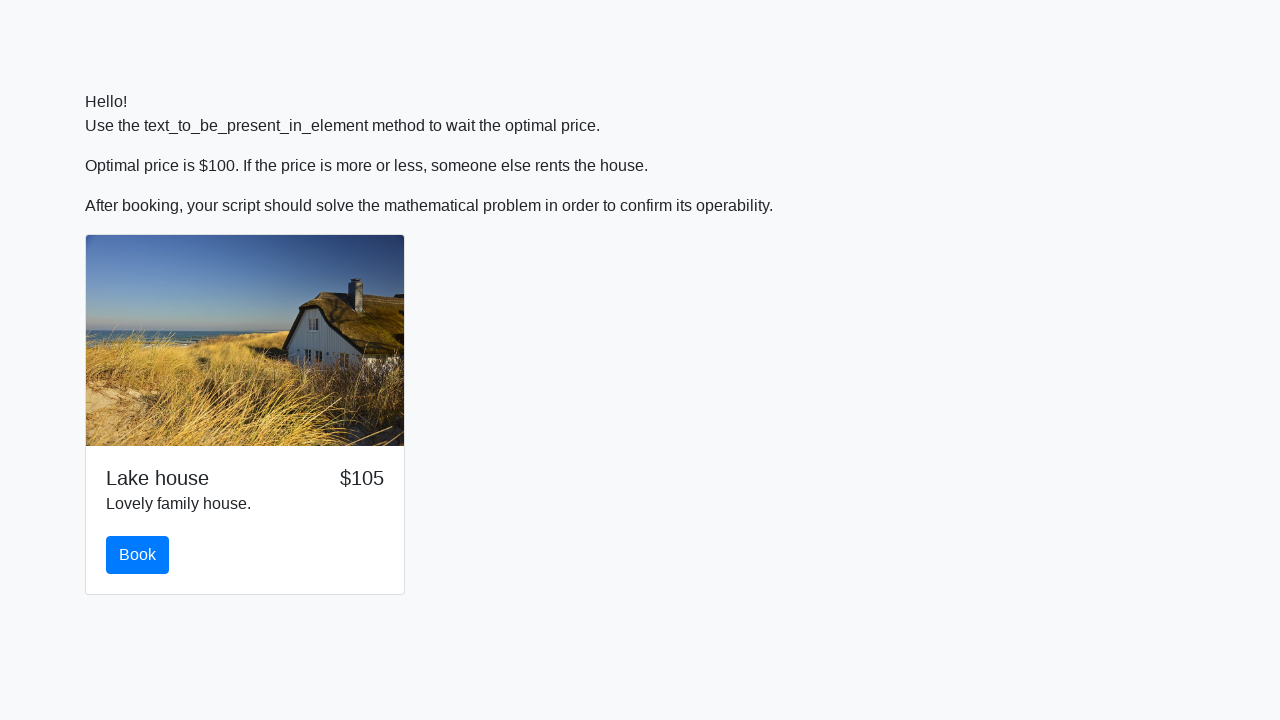

Waited for price to reach $100
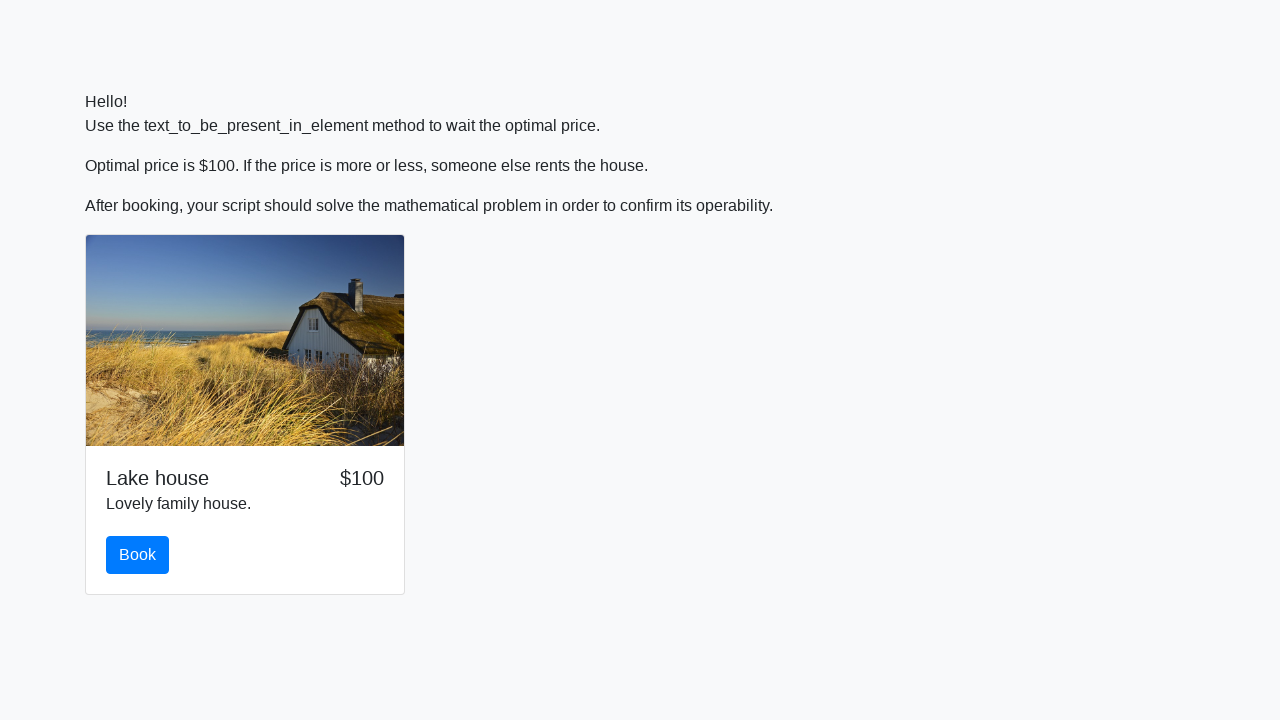

Clicked the book button at (138, 555) on #book
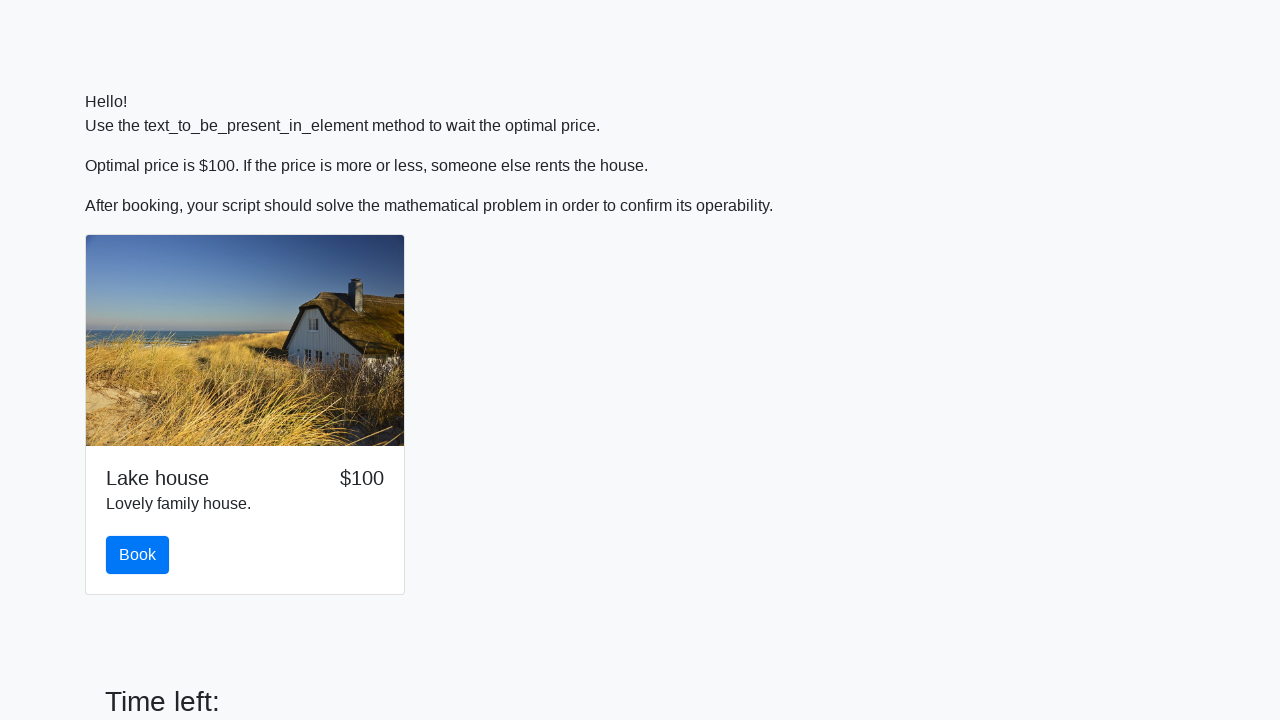

Retrieved input value from page
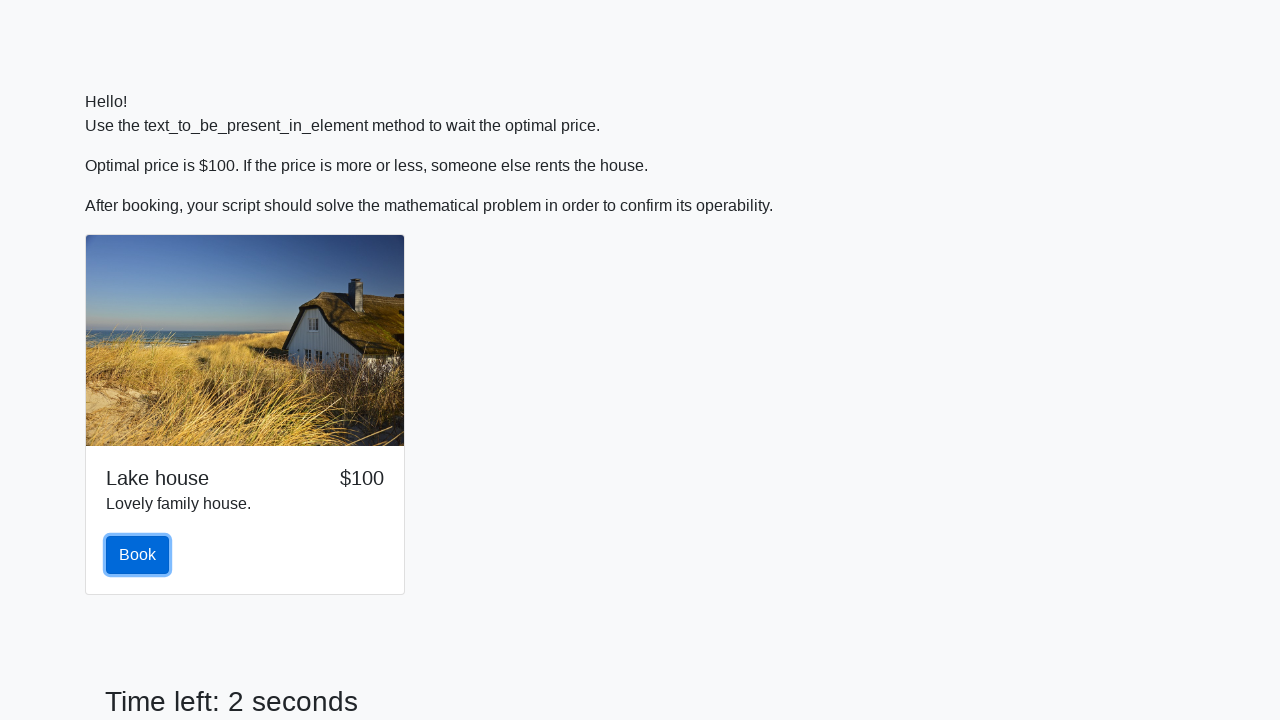

Converted input value to integer: 686
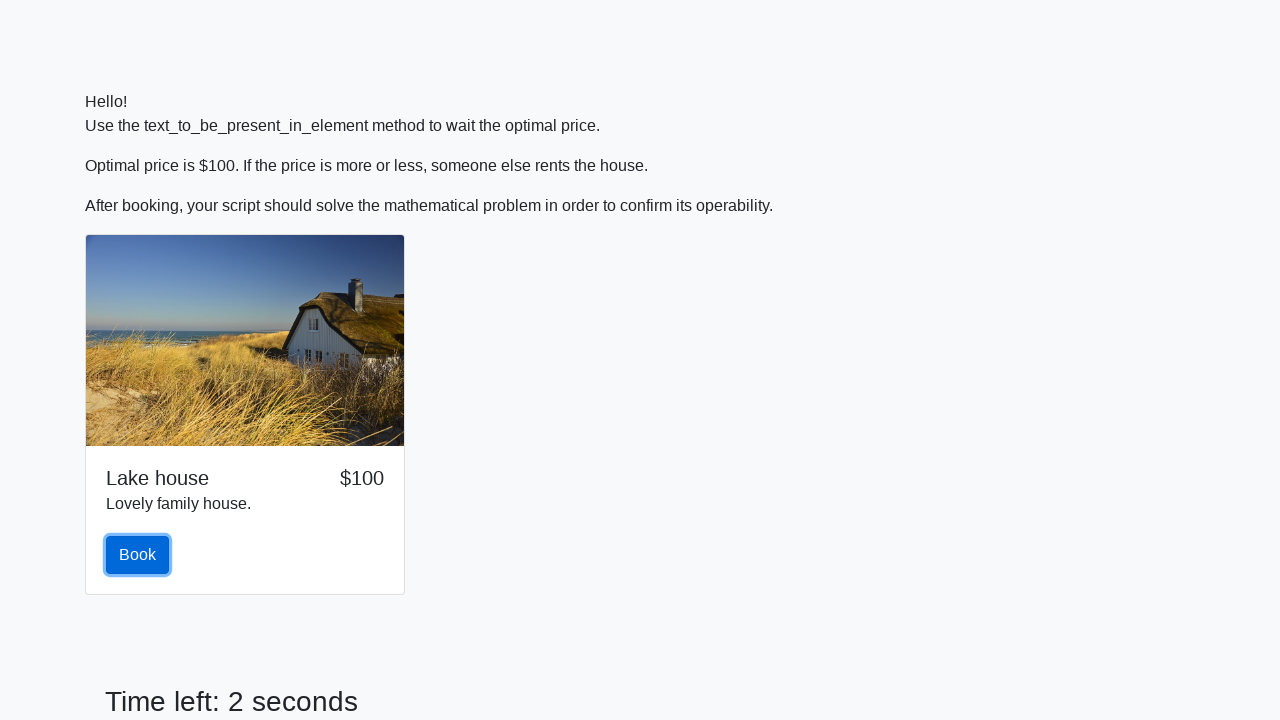

Calculated mathematical formula: log(abs(12*sin(686))) = 2.3857534218458523
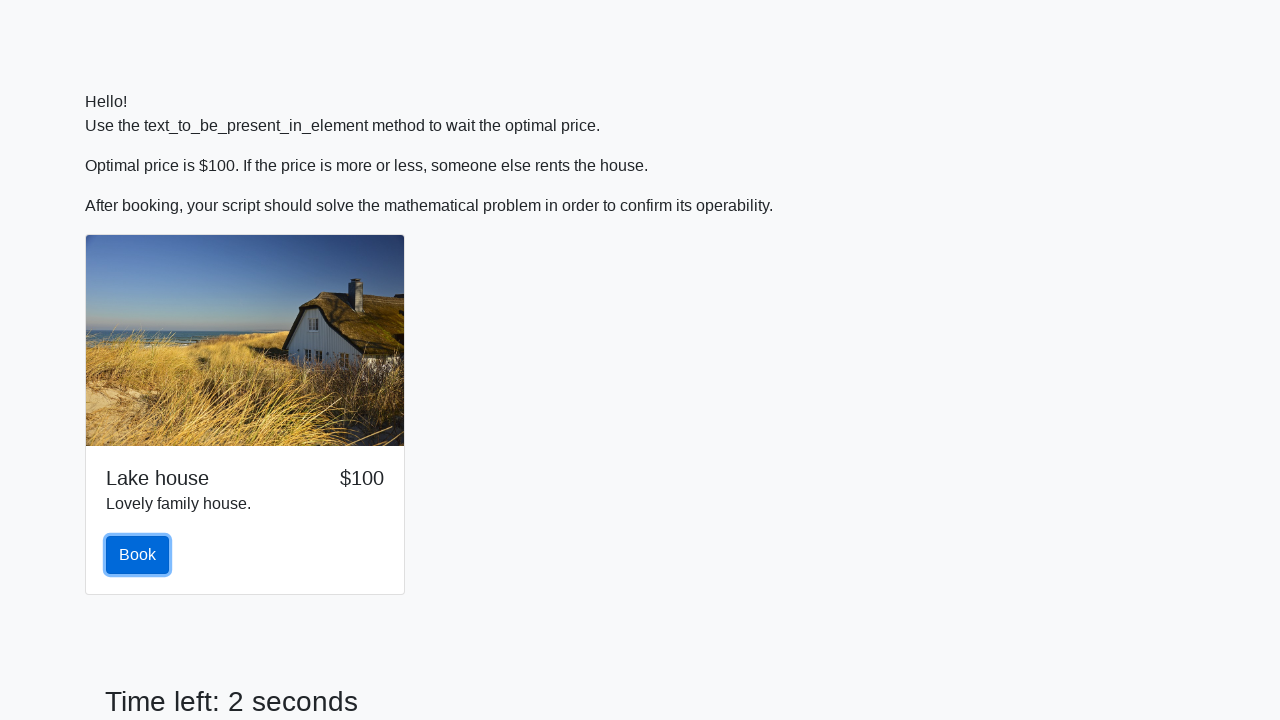

Filled answer field with calculated value: 2.3857534218458523 on #answer
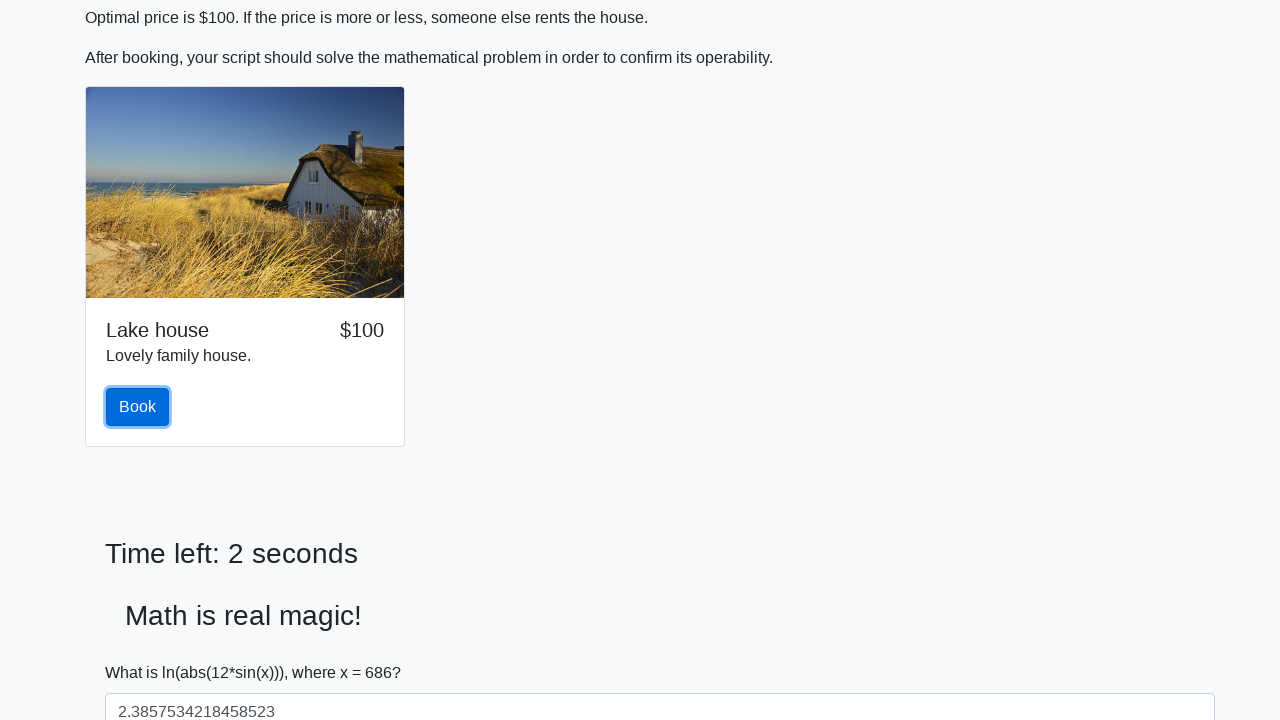

Clicked solve button to submit answer at (143, 651) on #solve
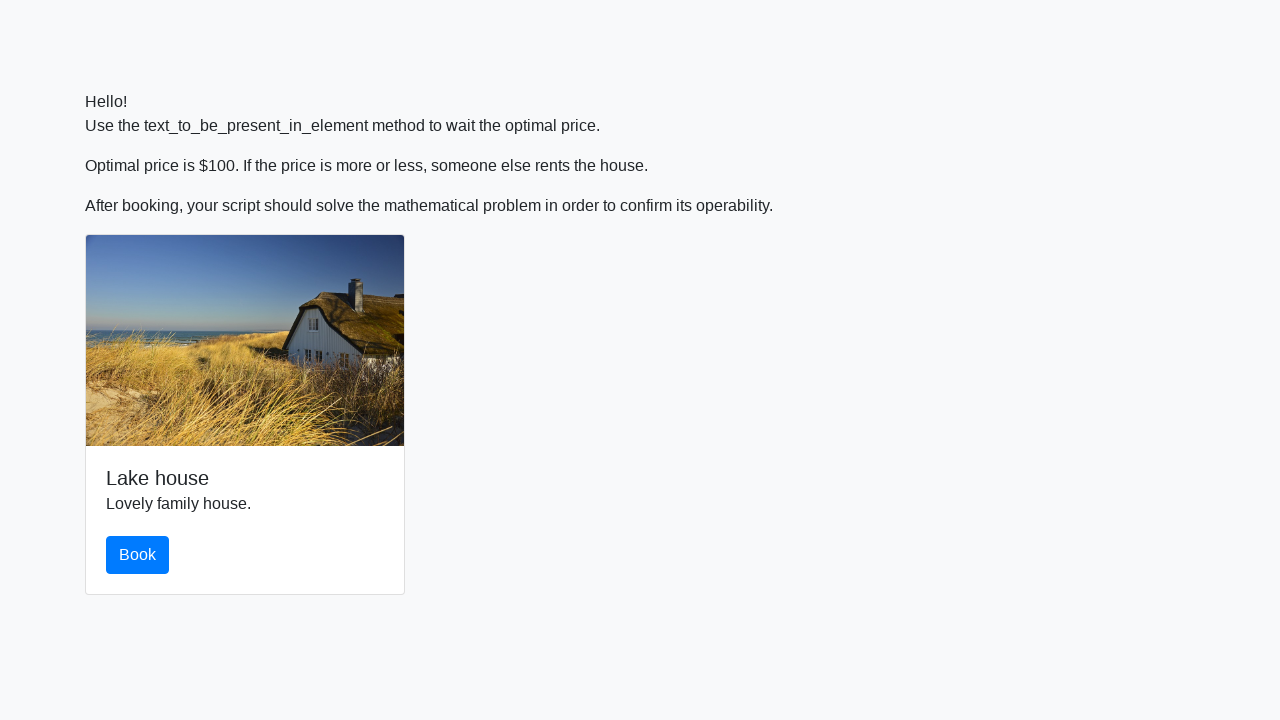

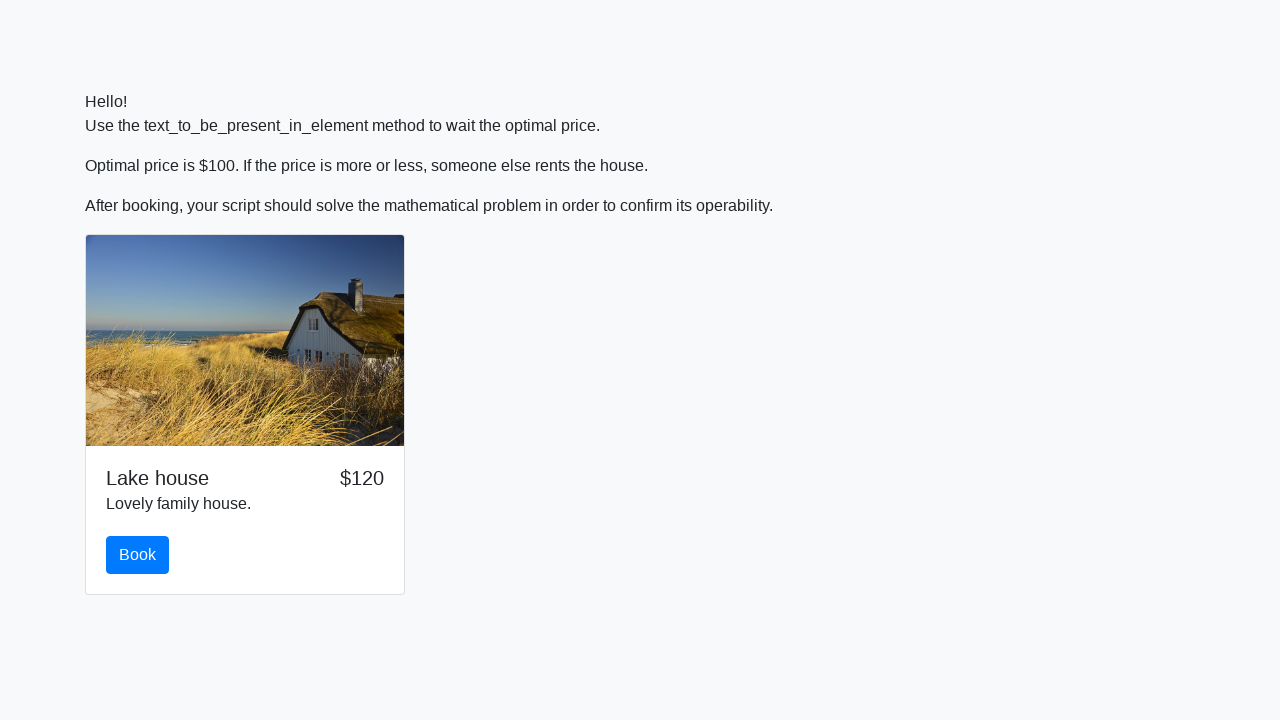